Tests that the Export CSV button triggers a download of the data table.

Starting URL: https://badj.github.io/NZGovDebtTrends2002-2025/

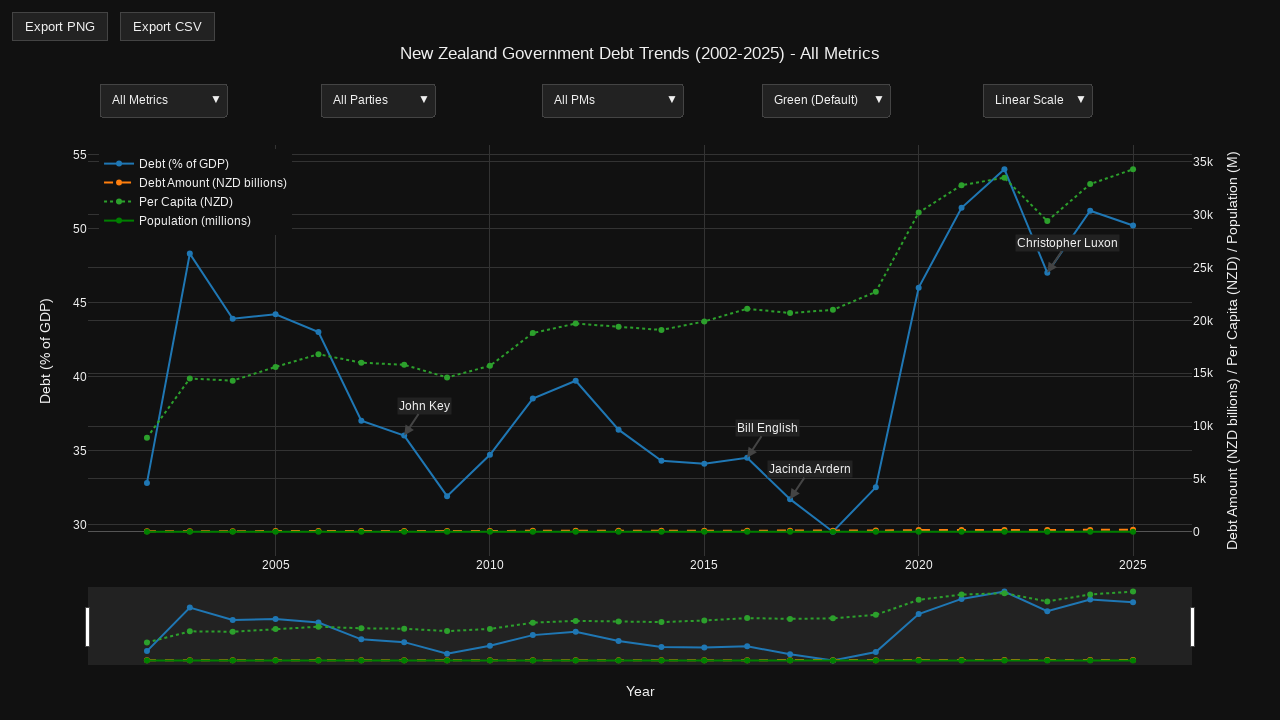

Waited for Plotly visualization to be fully loaded
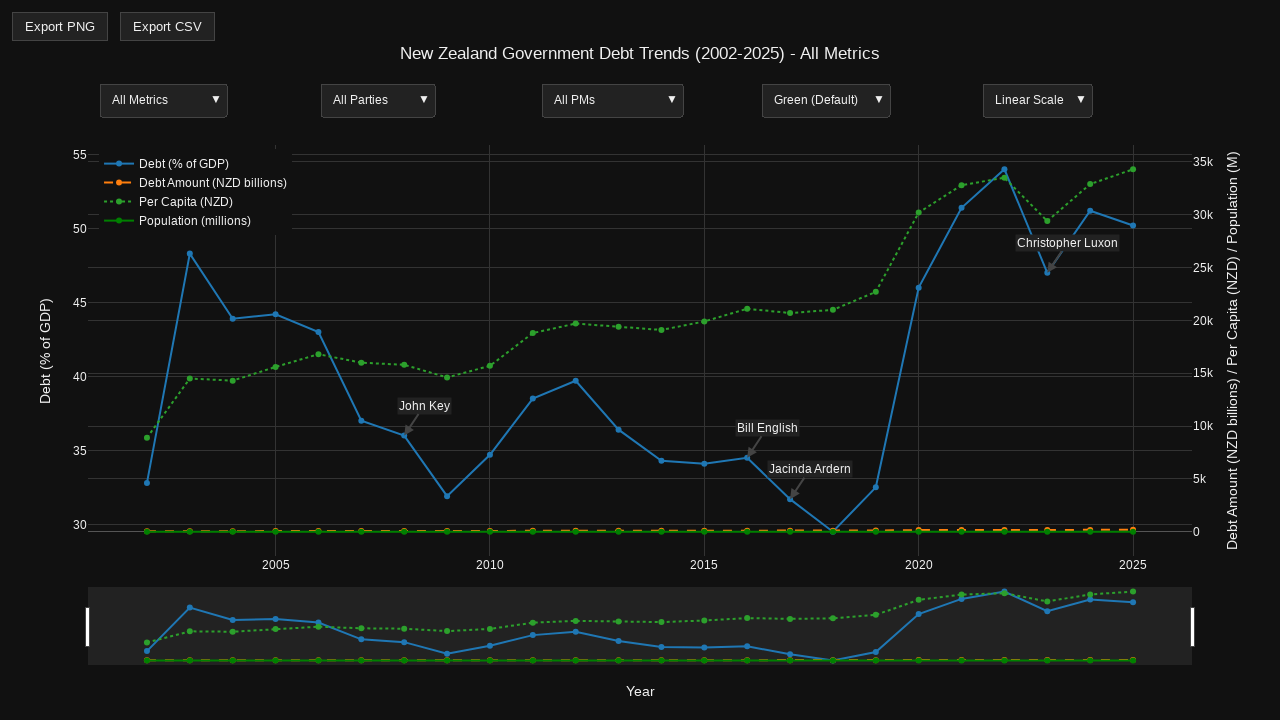

Hovered over plot container to show modebar at (640, 370) on .js-plotly-plot
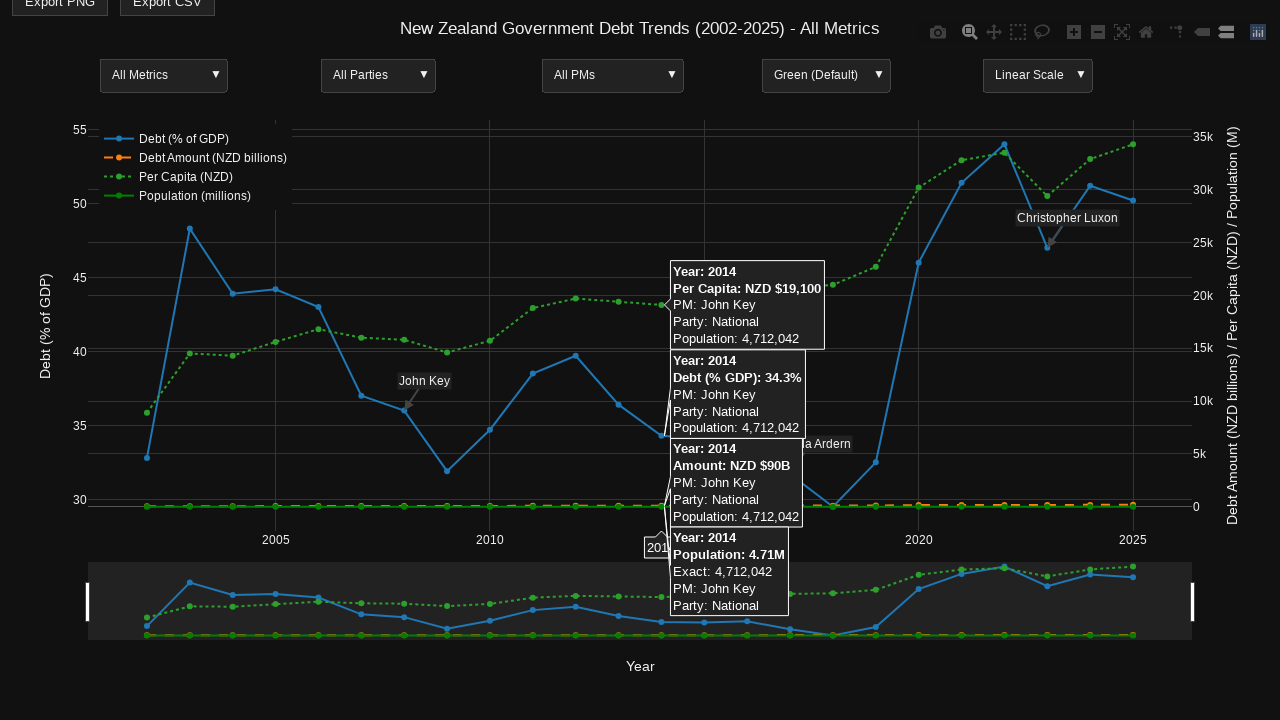

Found and waited for Export CSV button to be visible
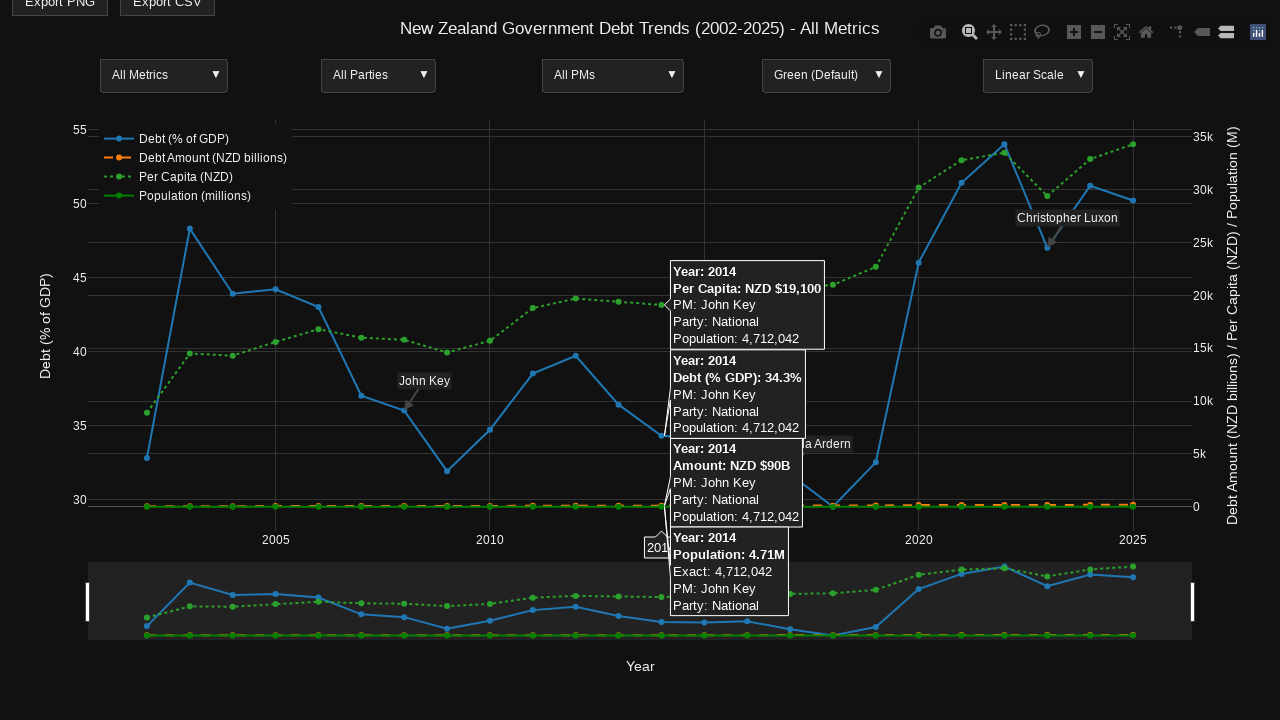

Clicked Export CSV button and started download at (168, 14) on internal:role=button[name="Export CSV"i]
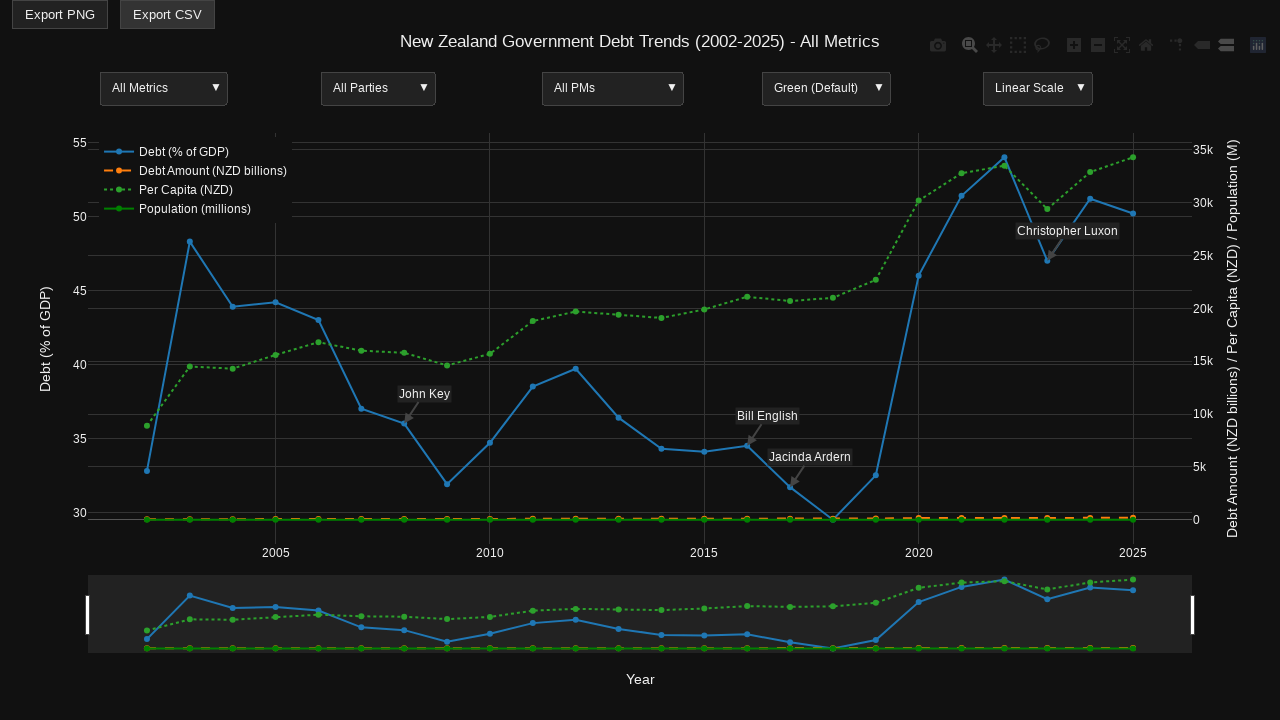

Download completed and download object captured
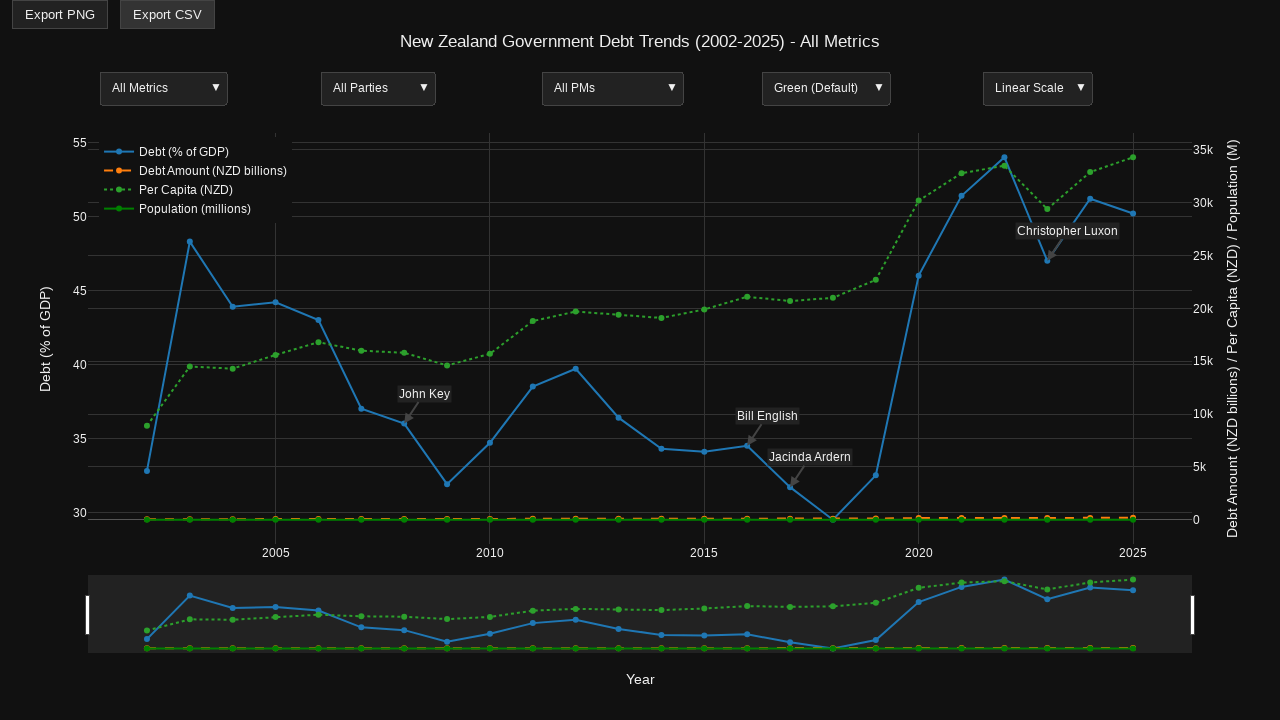

Verified downloaded file has .csv extension
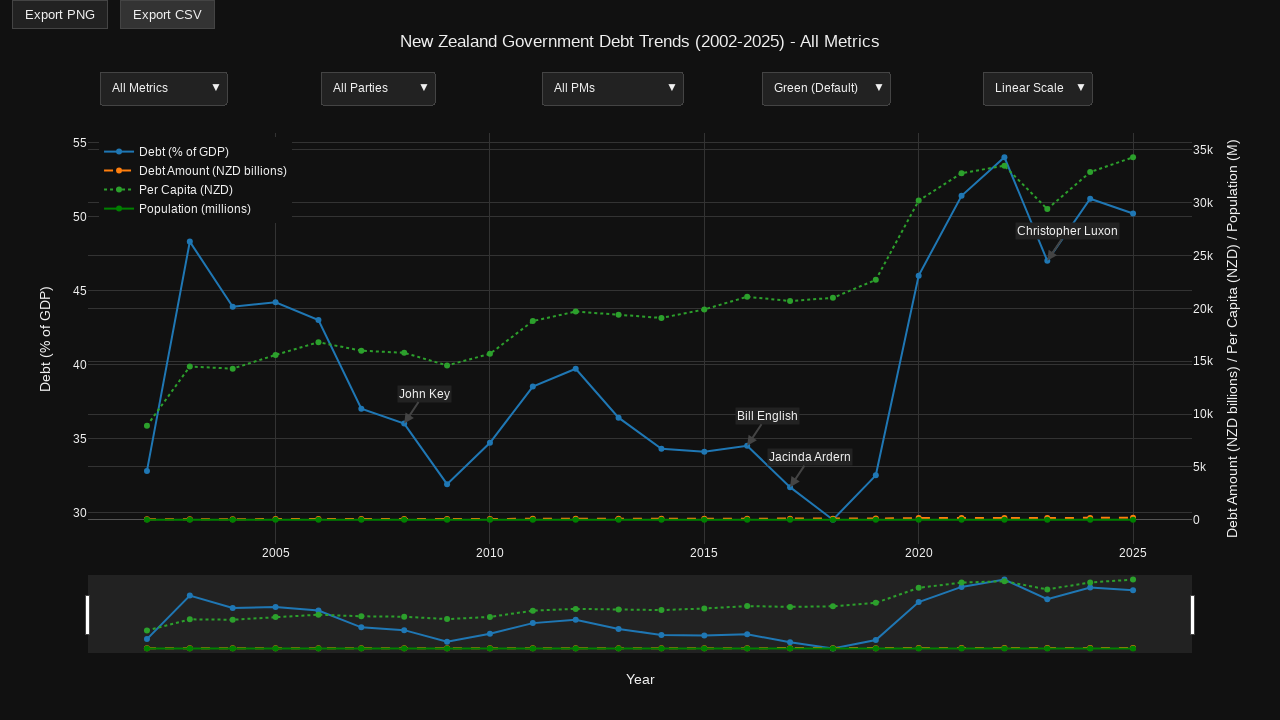

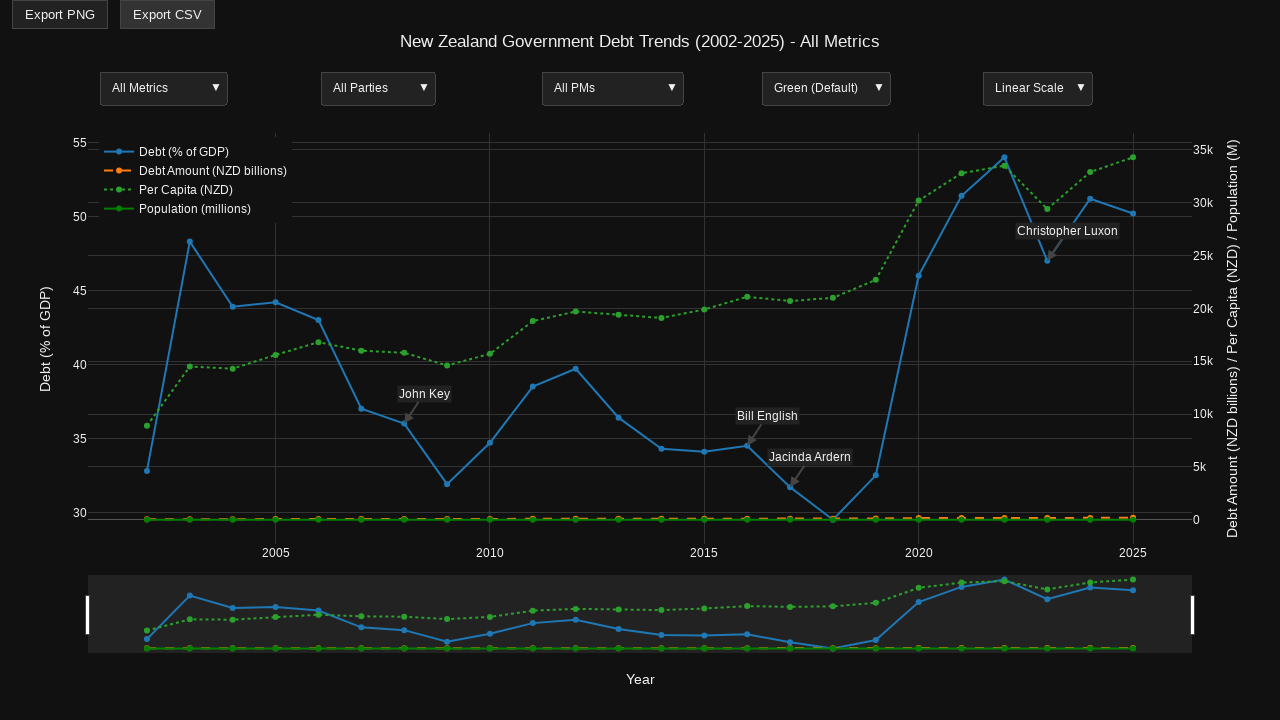